Tests A/B test opt-out functionality by visiting the A/B test page, verifying the initial heading is either Control or Variation 1, then adding an opt-out cookie, refreshing the page, and verifying the heading changes to "No A/B Test".

Starting URL: http://the-internet.herokuapp.com/abtest

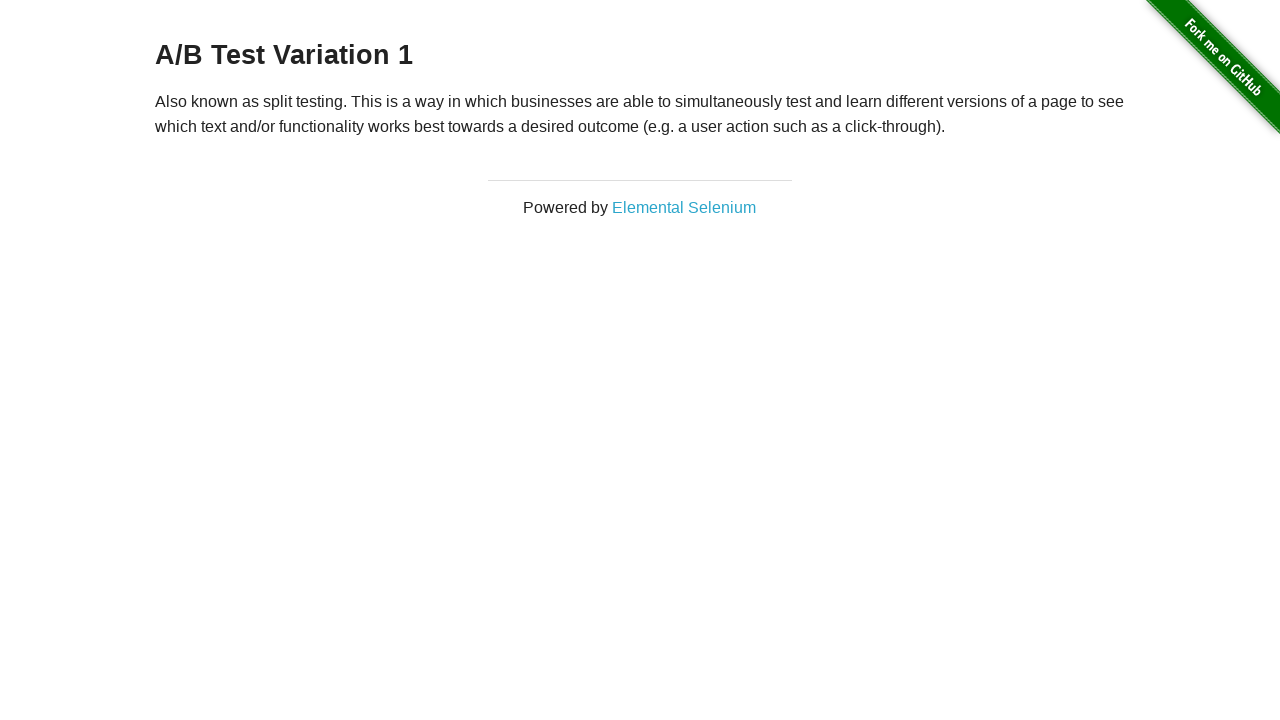

Located h3 heading element
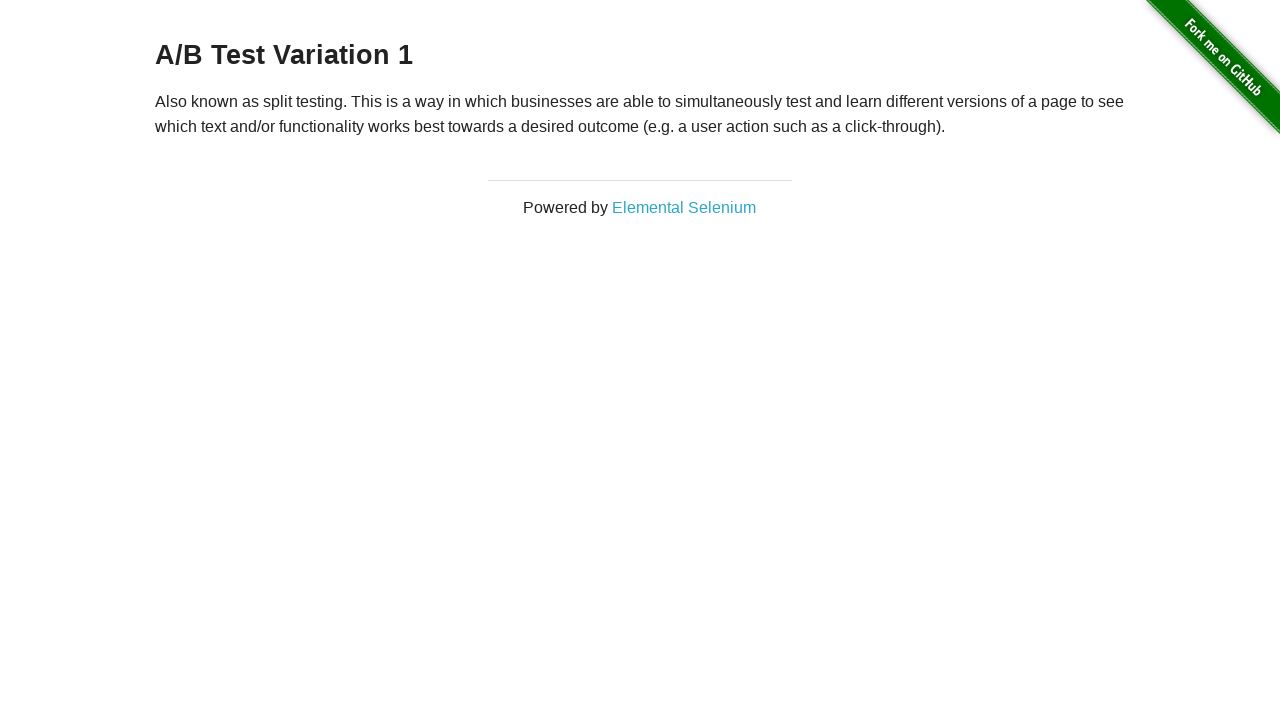

Retrieved initial heading text: 'A/B Test Variation 1'
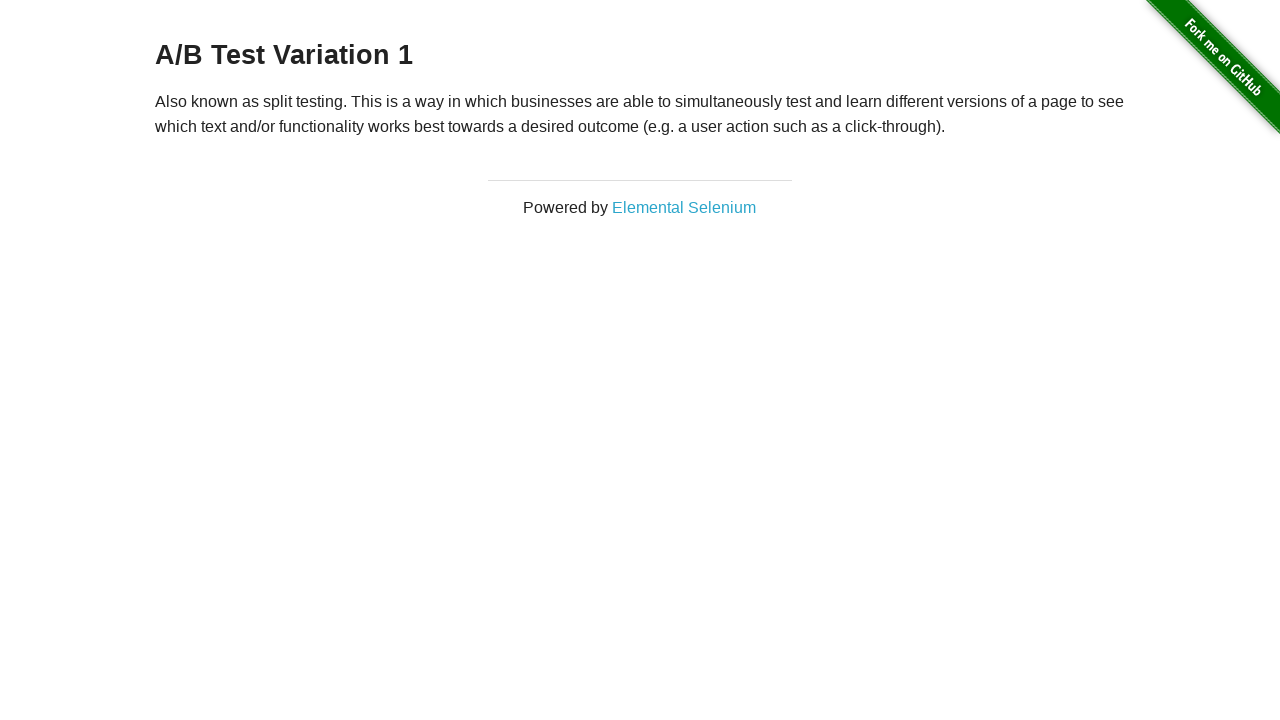

Verified initial heading is either 'A/B Test Variation 1' or 'A/B Test Control'
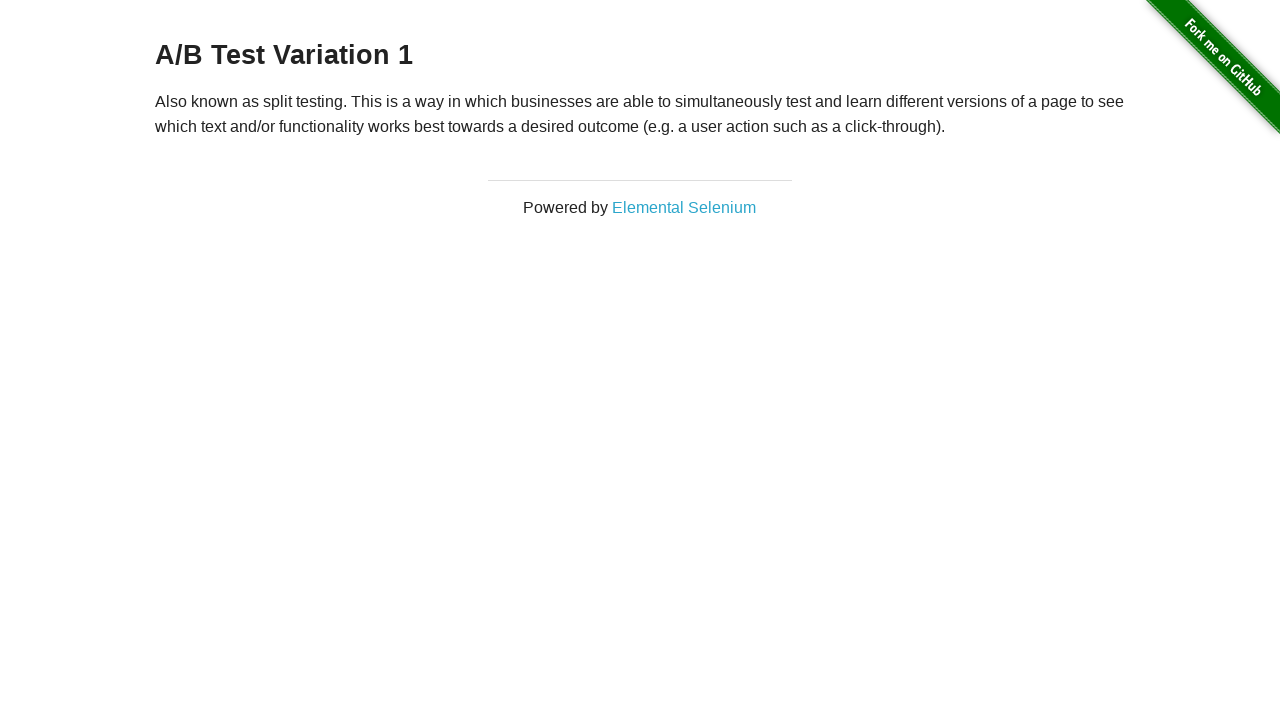

Added optimizelyOptOut cookie with value 'true'
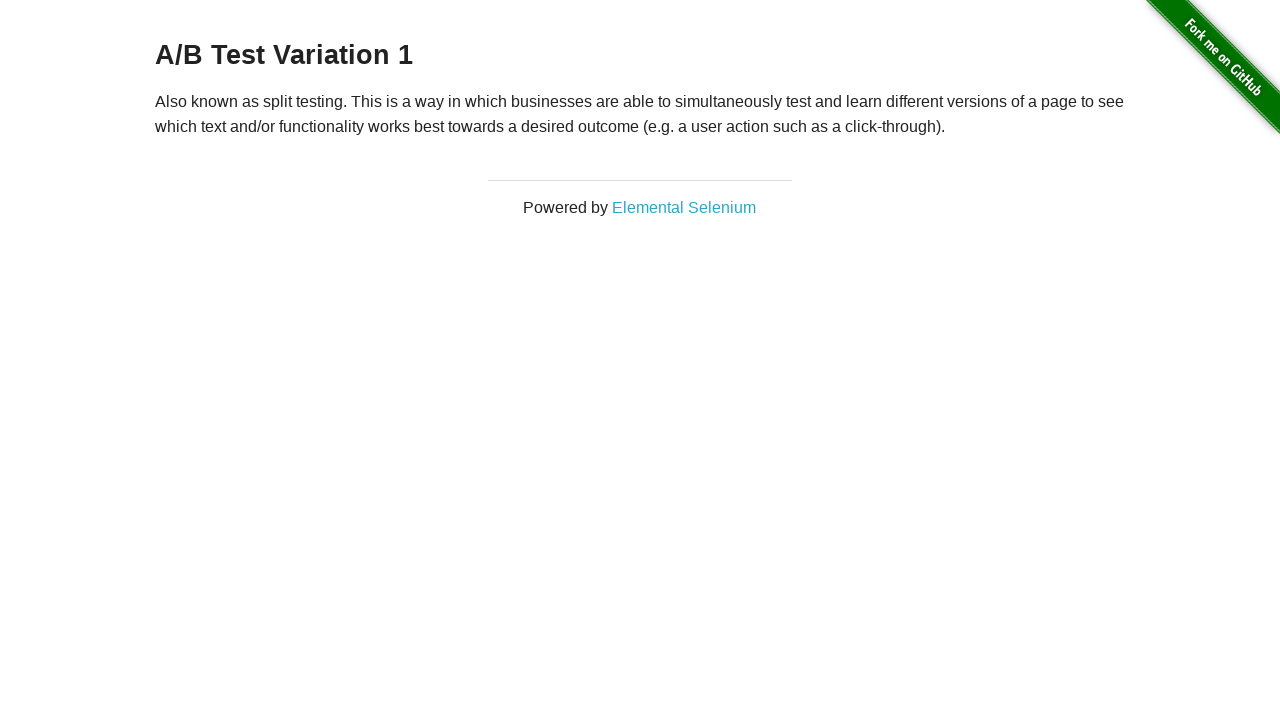

Reloaded page after adding opt-out cookie
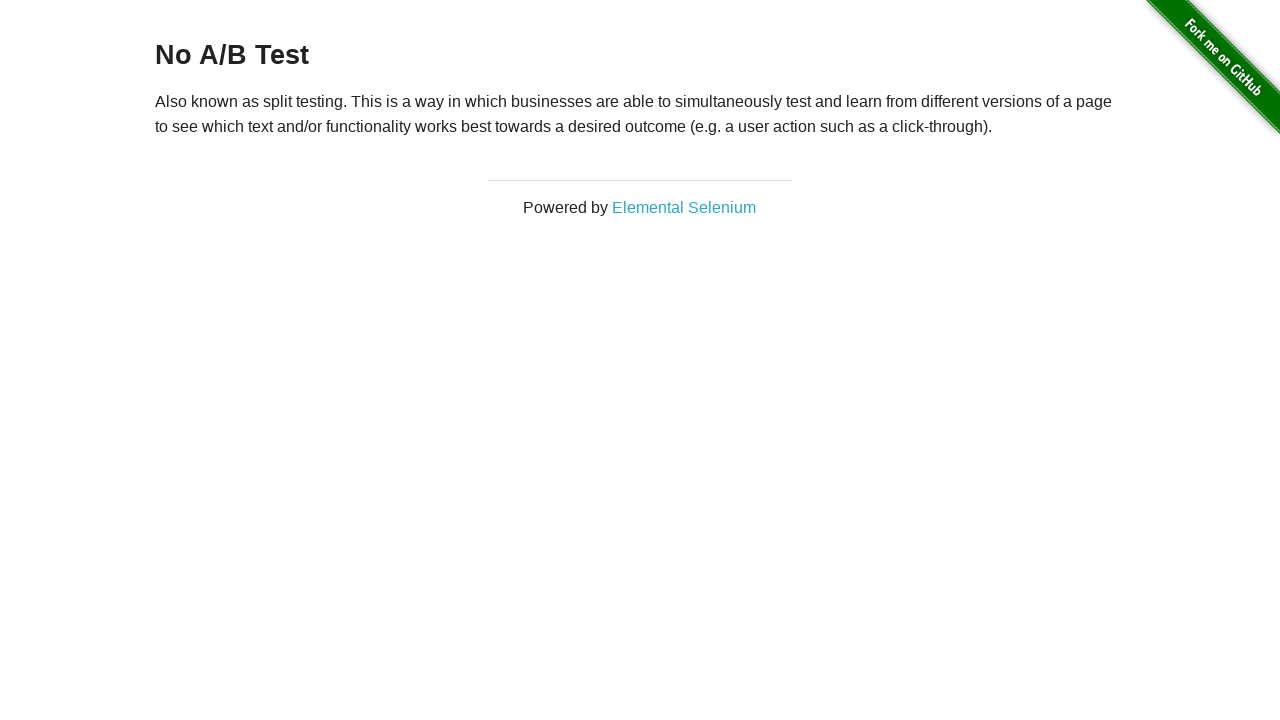

Waited for h3 heading to appear after page reload
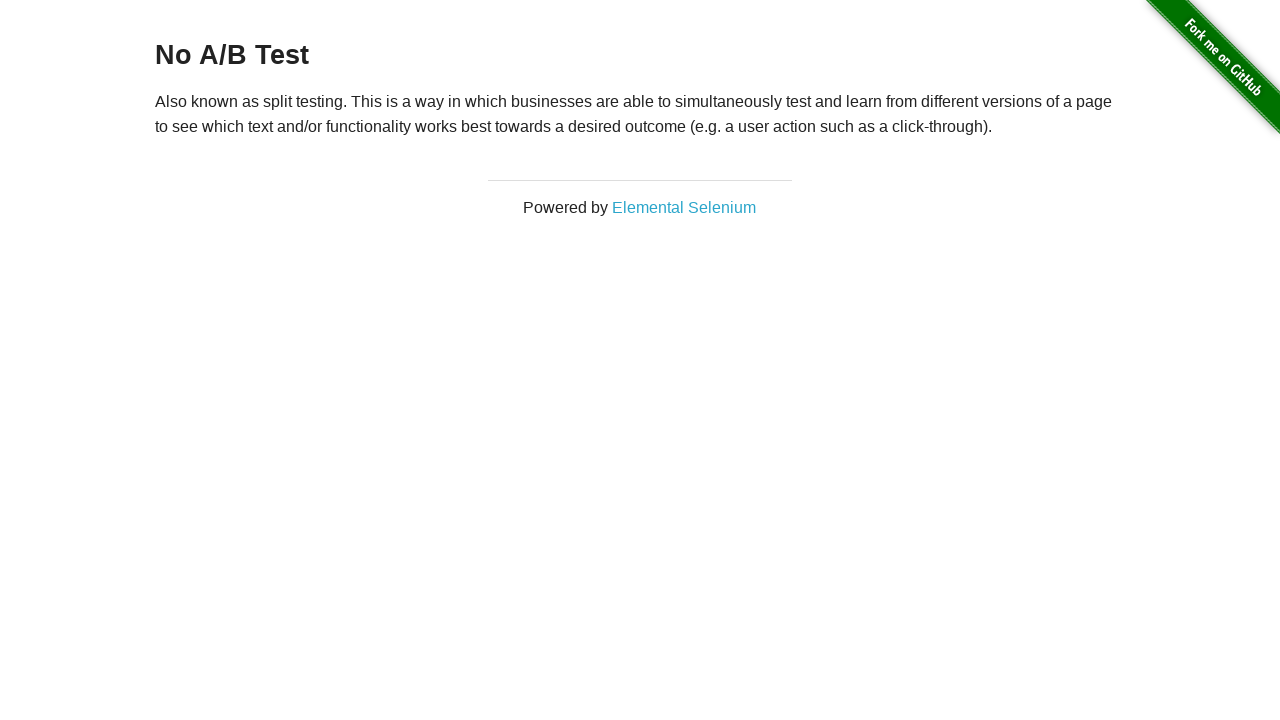

Retrieved heading text after opt-out: 'No A/B Test'
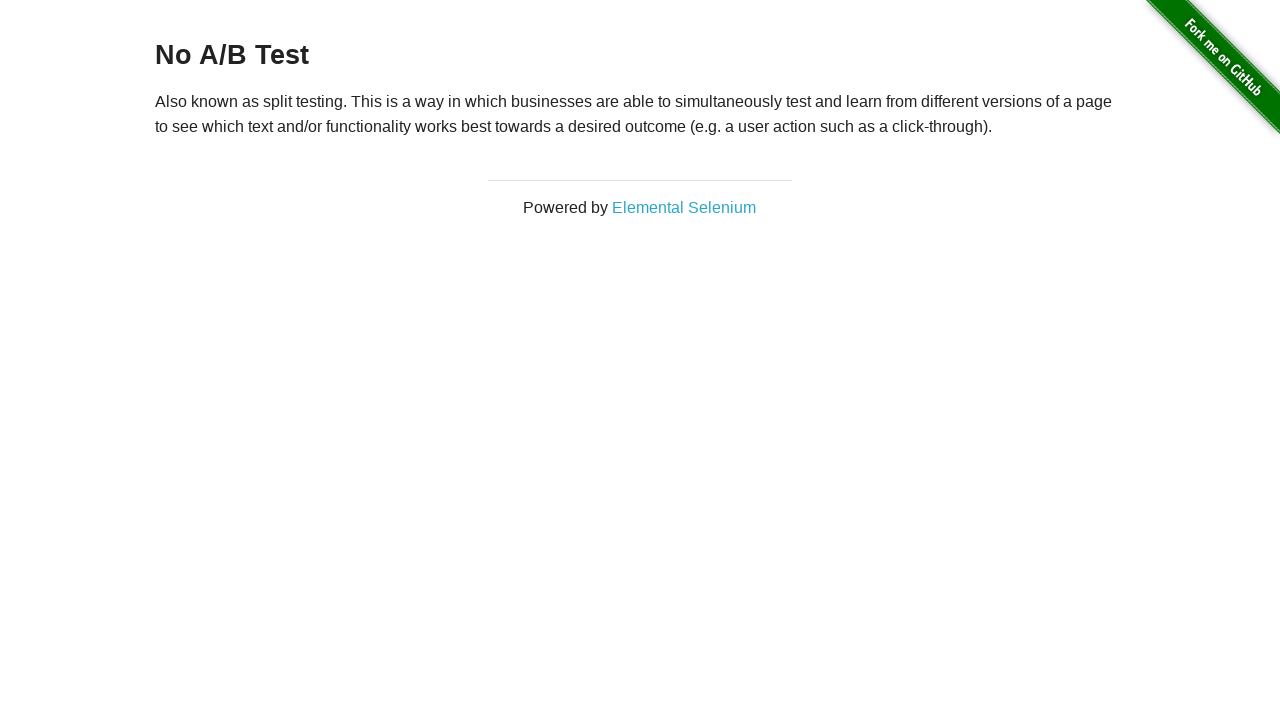

Verified heading changed to 'No A/B Test' confirming opt-out was successful
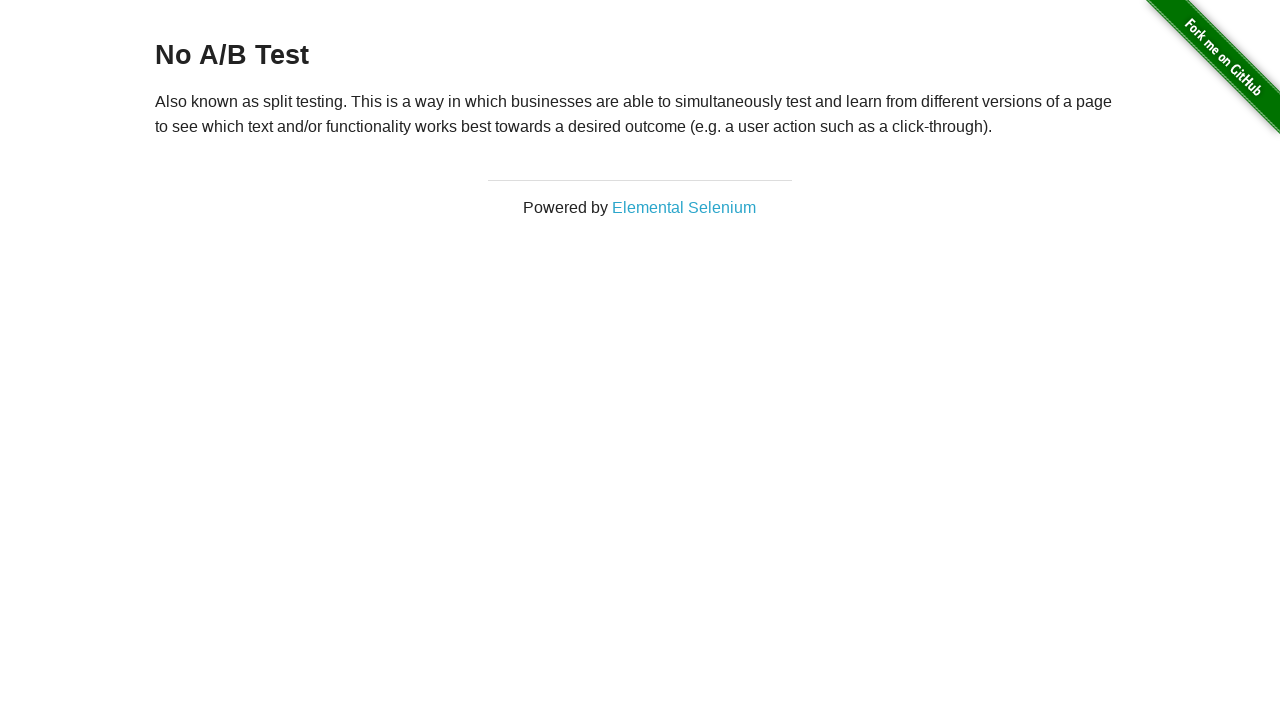

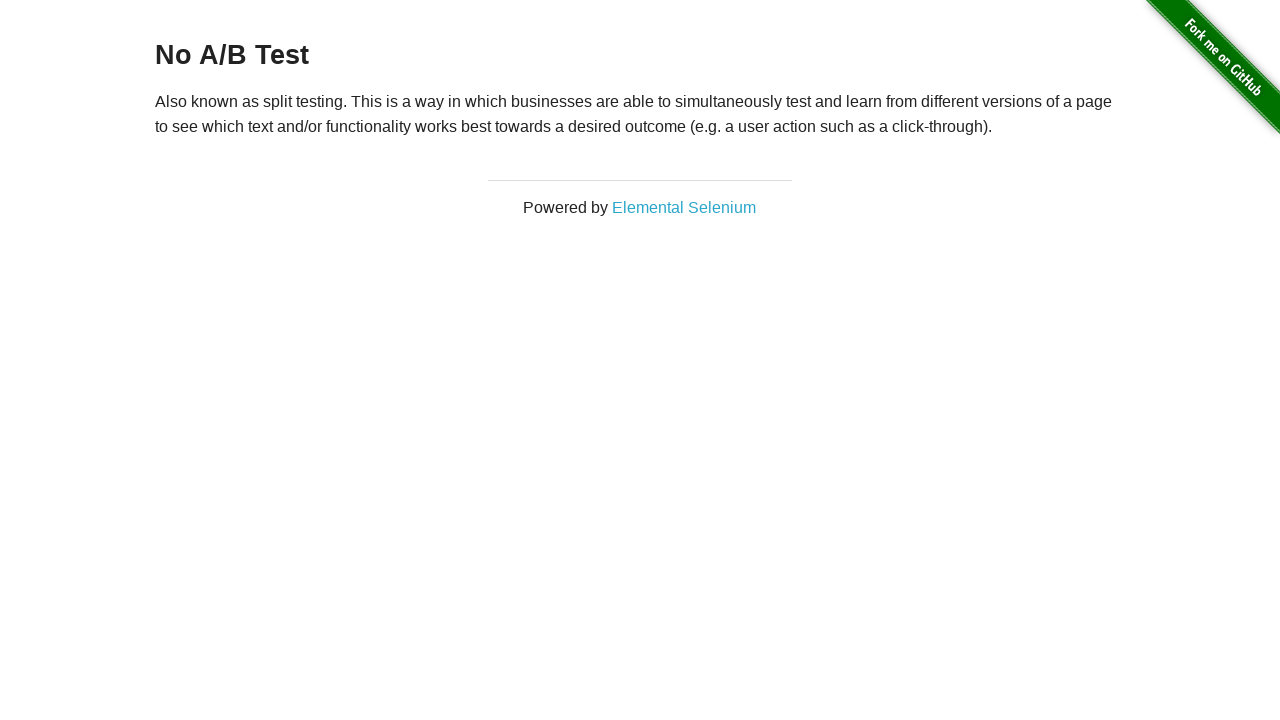